Navigates to OpenCart demo site and retrieves the page title

Starting URL: https://naveenautomationlabs.com/opencart/

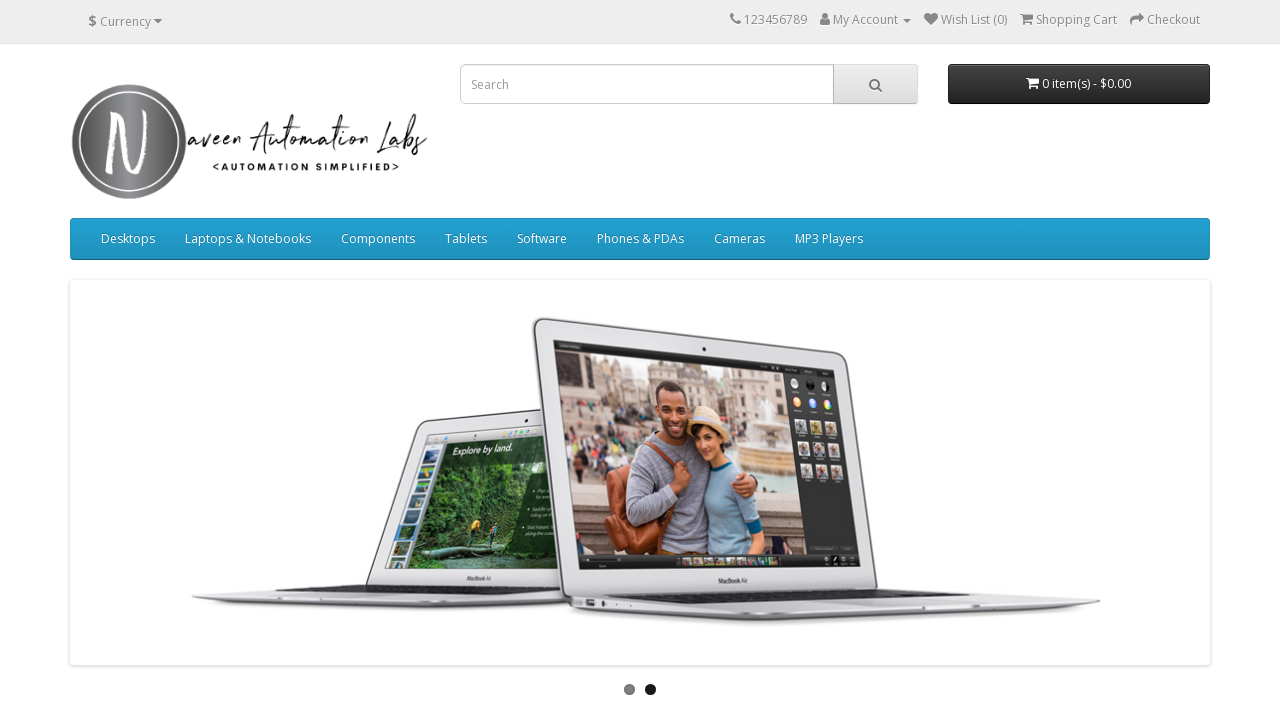

Retrieved and printed page title from OpenCart demo site
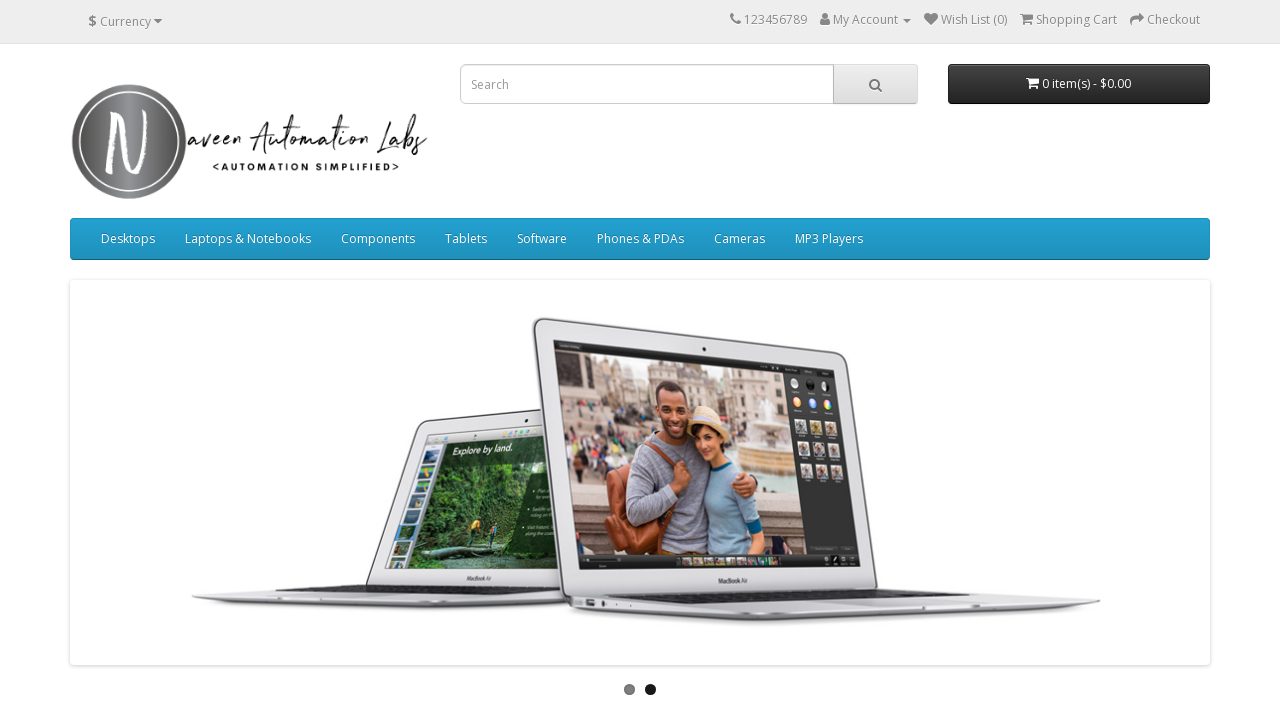

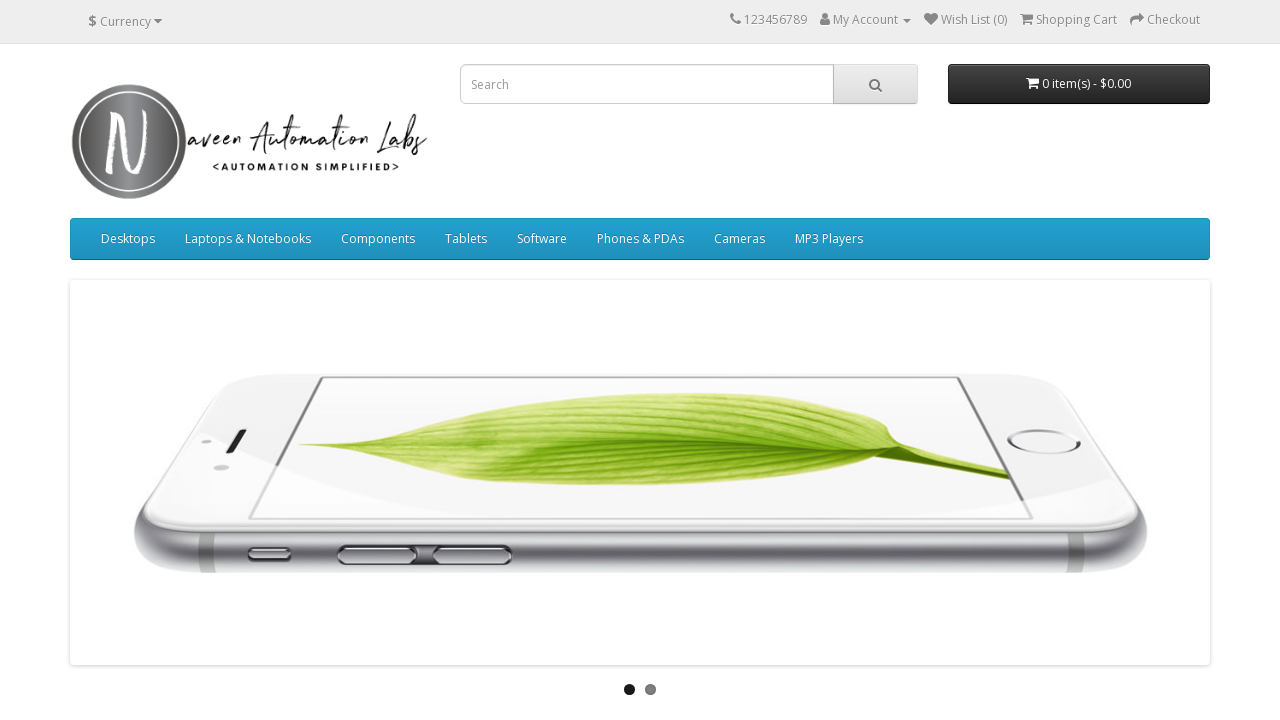